Tests keyboard shortcuts by typing text in the first input field, selecting all with Ctrl+A, copying with Ctrl+C, tabbing to the second field, and pasting with Ctrl+V to duplicate the text.

Starting URL: https://text-compare.com/

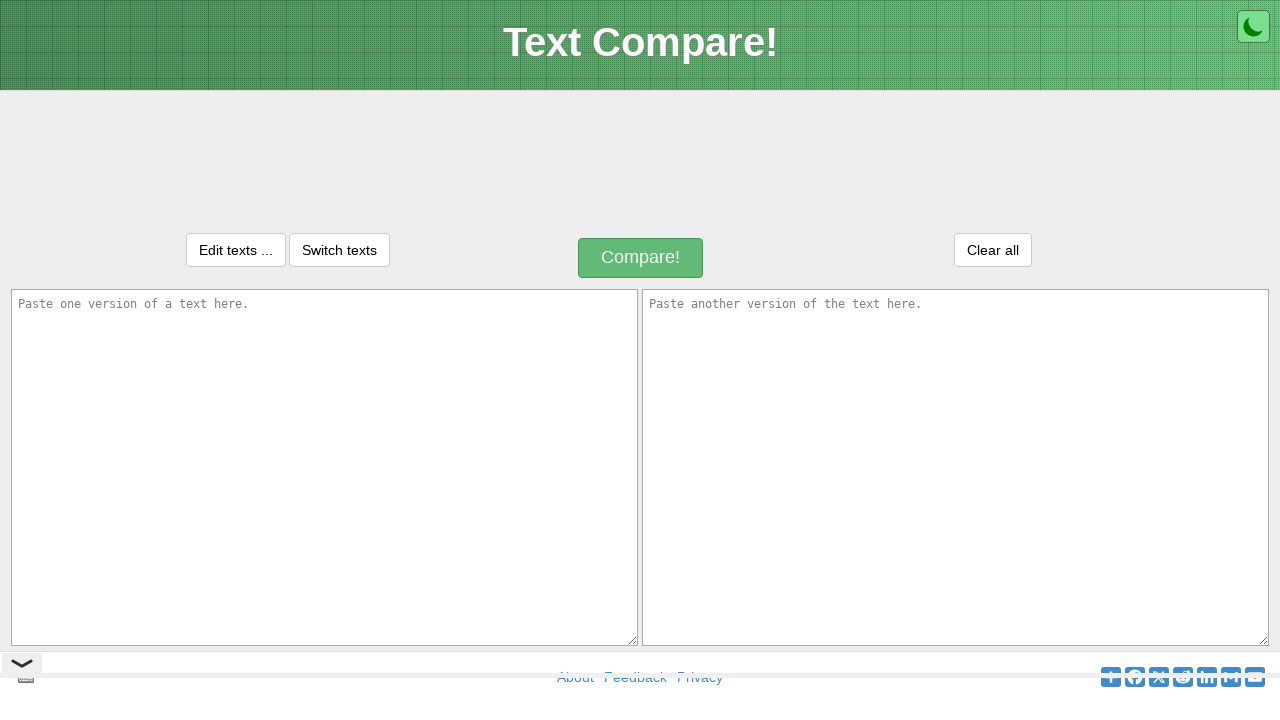

Filled first input field with 'Welcome to Bangalore' on #inputText1
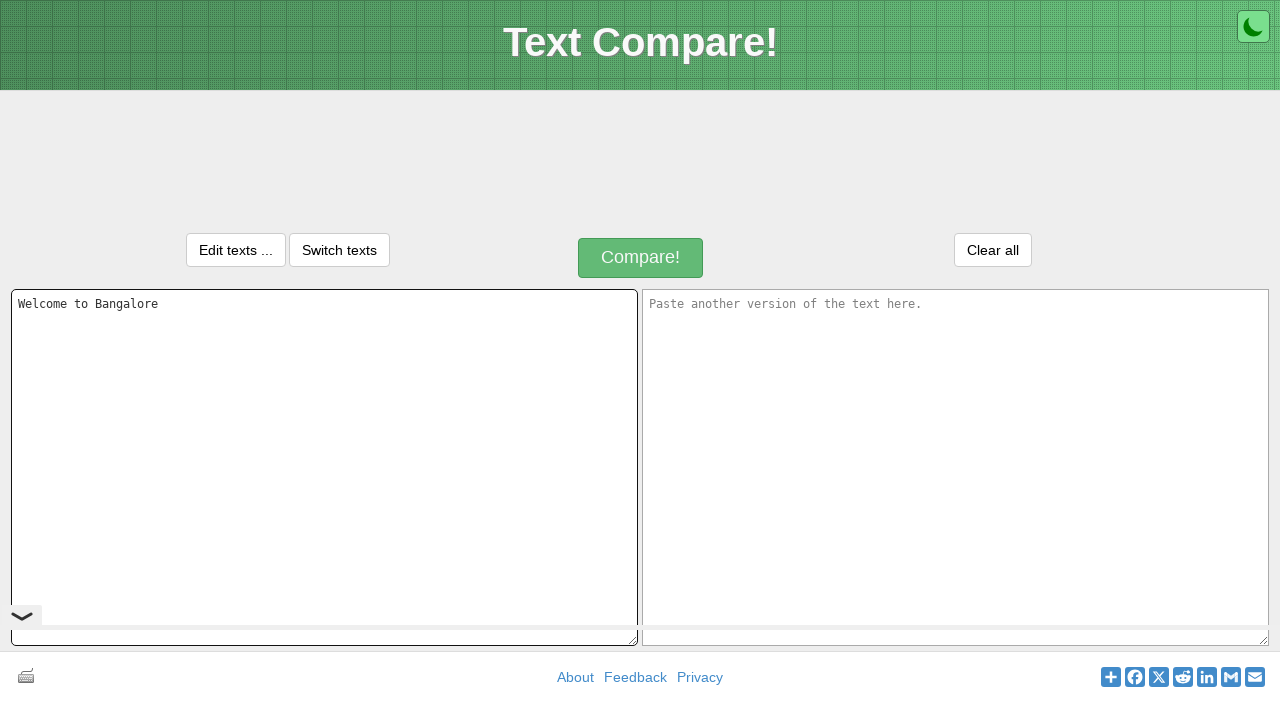

Clicked on first input field to ensure focus at (324, 467) on #inputText1
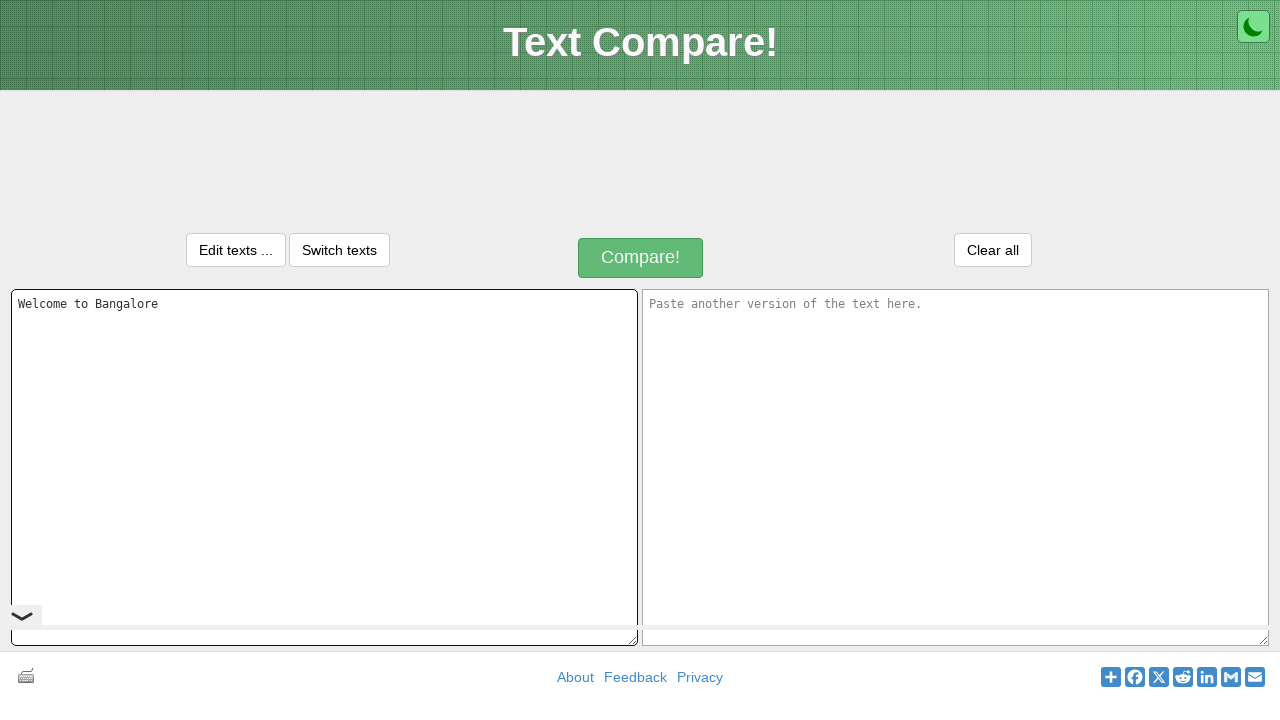

Selected all text in first input field using Ctrl+A
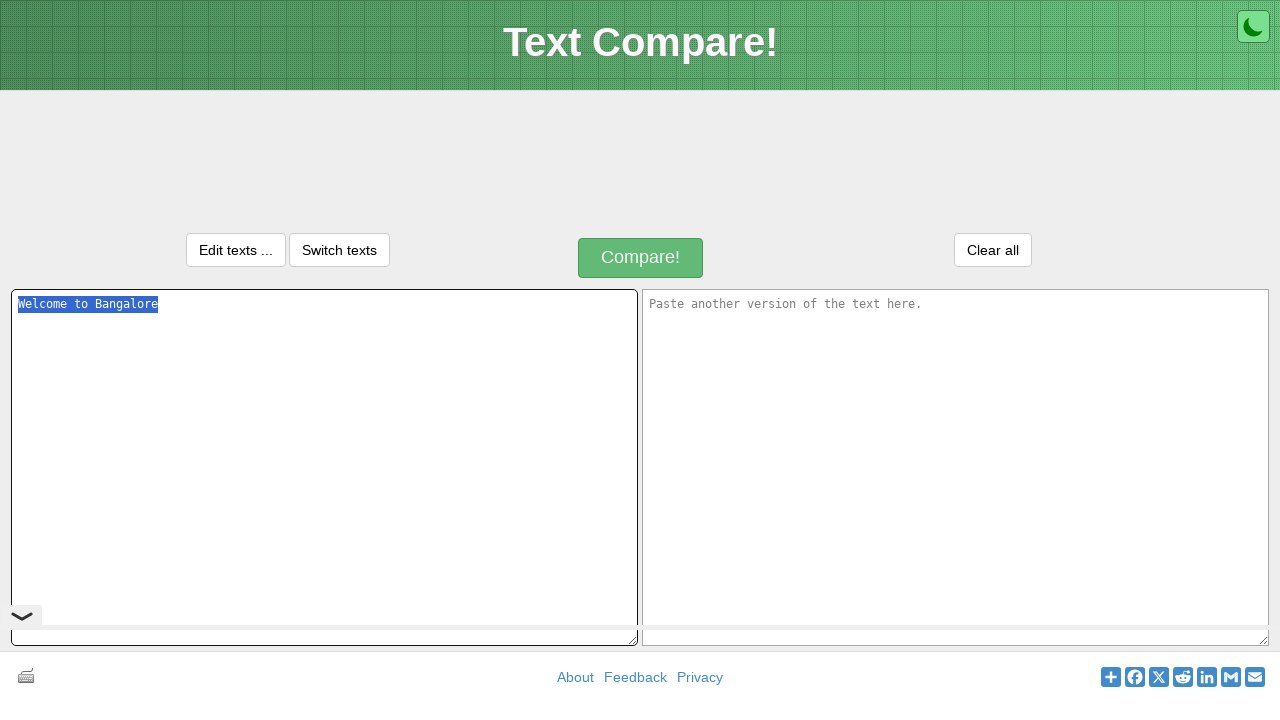

Copied selected text using Ctrl+C
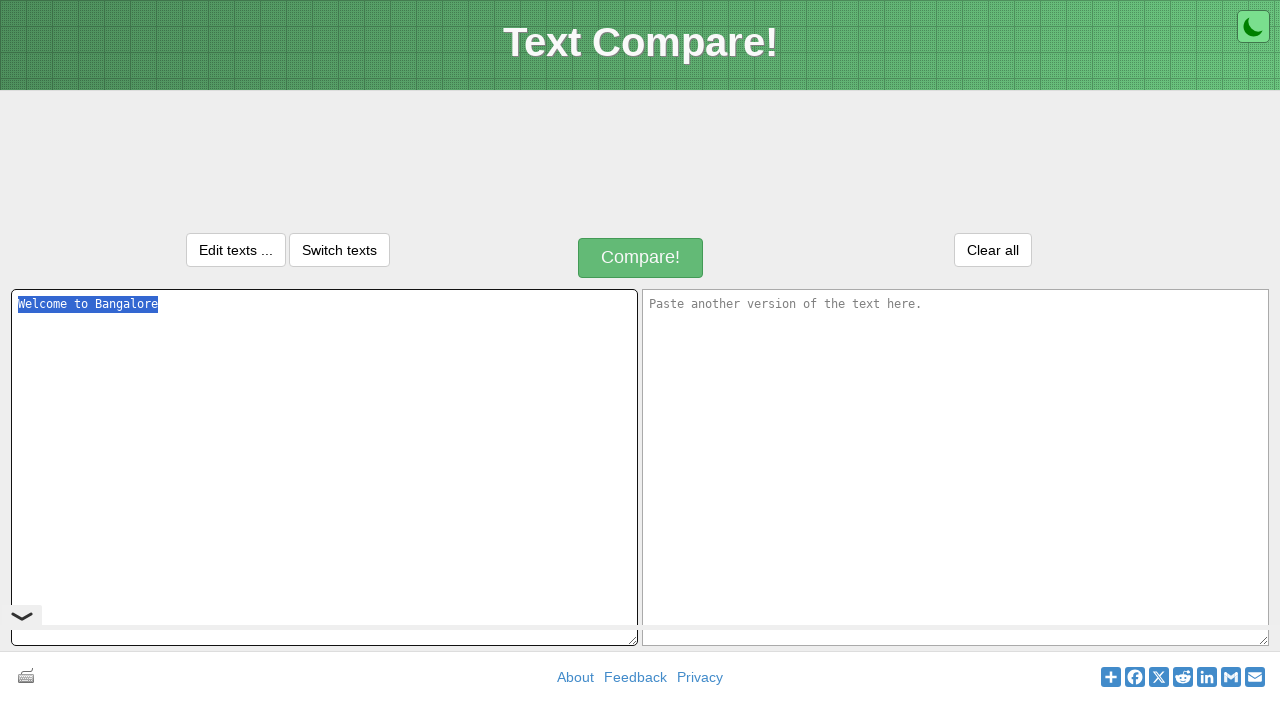

Tabbed to second input field
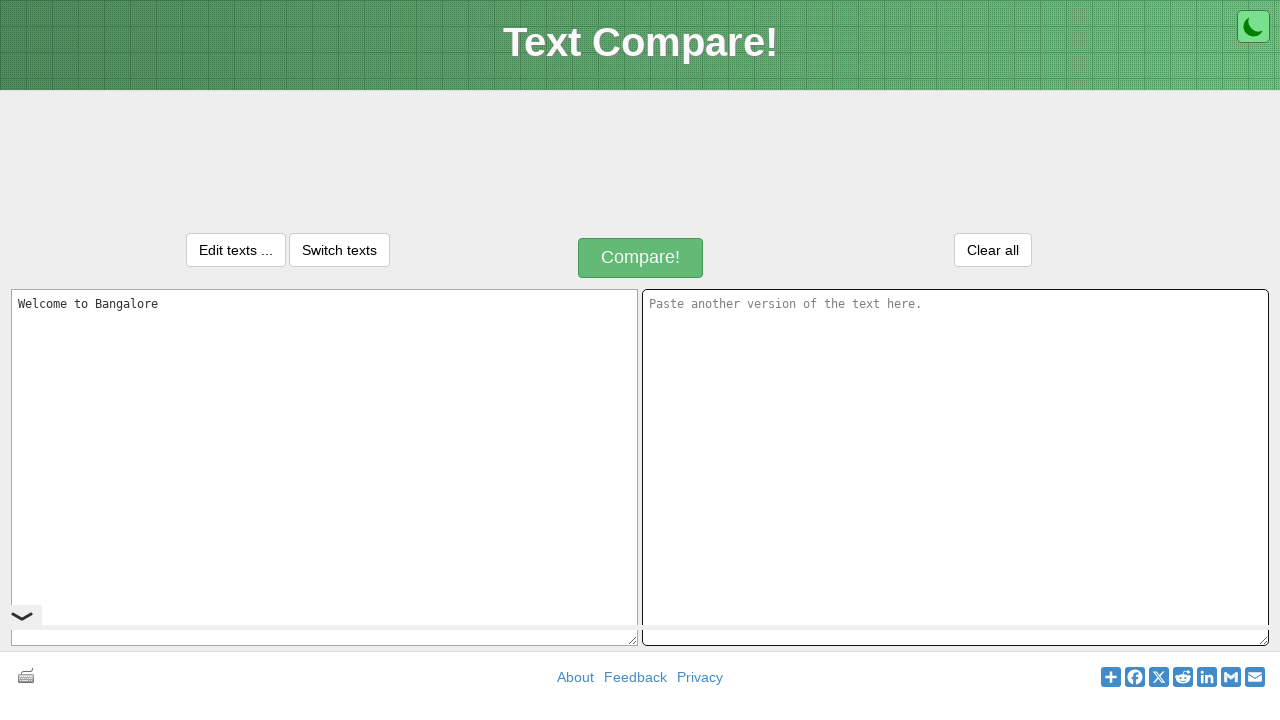

Pasted copied text into second input field using Ctrl+V
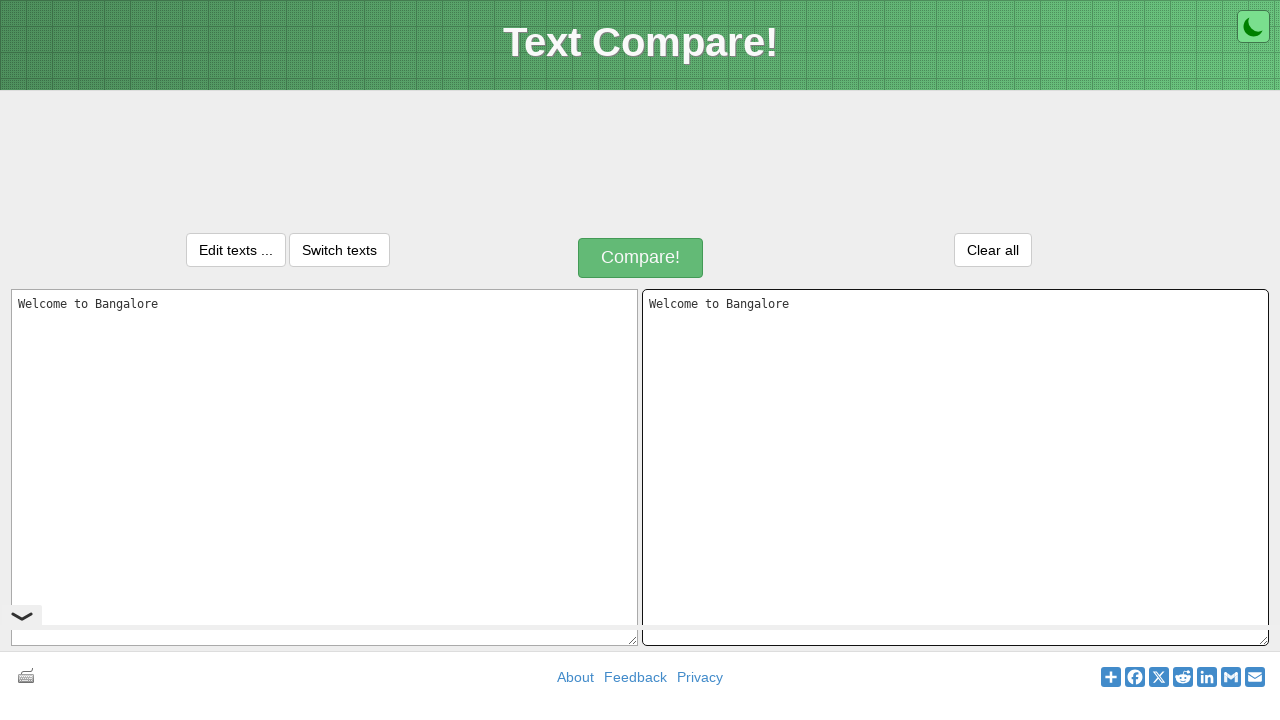

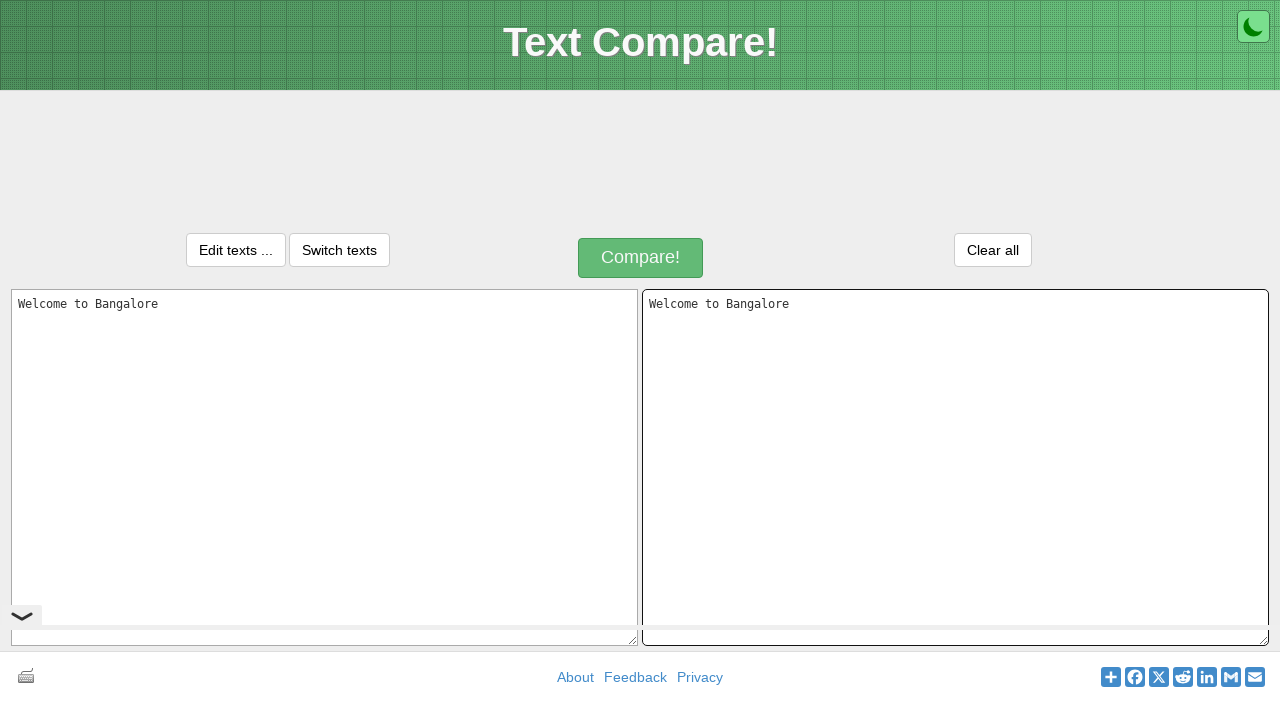